Tests prompt alert functionality by clicking a button, entering text into the prompt, and accepting it

Starting URL: https://demoqa.com/alerts/

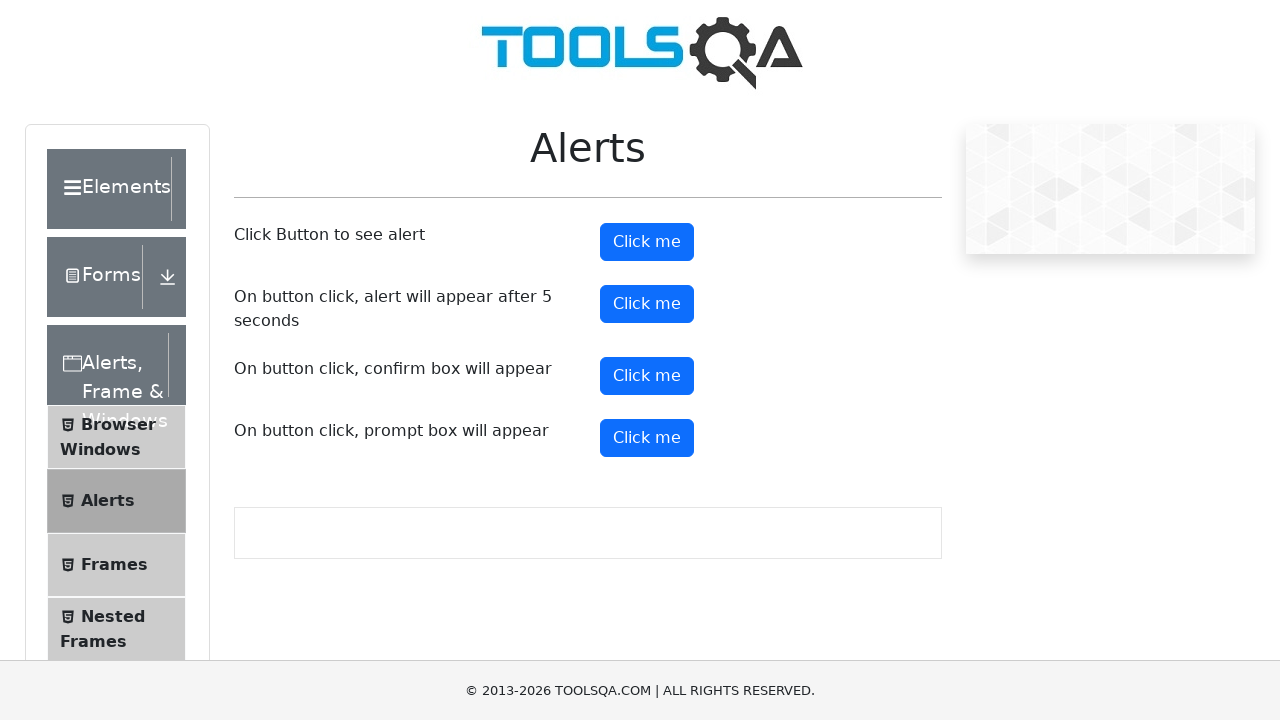

Scrolled down 700px to locate prompt button
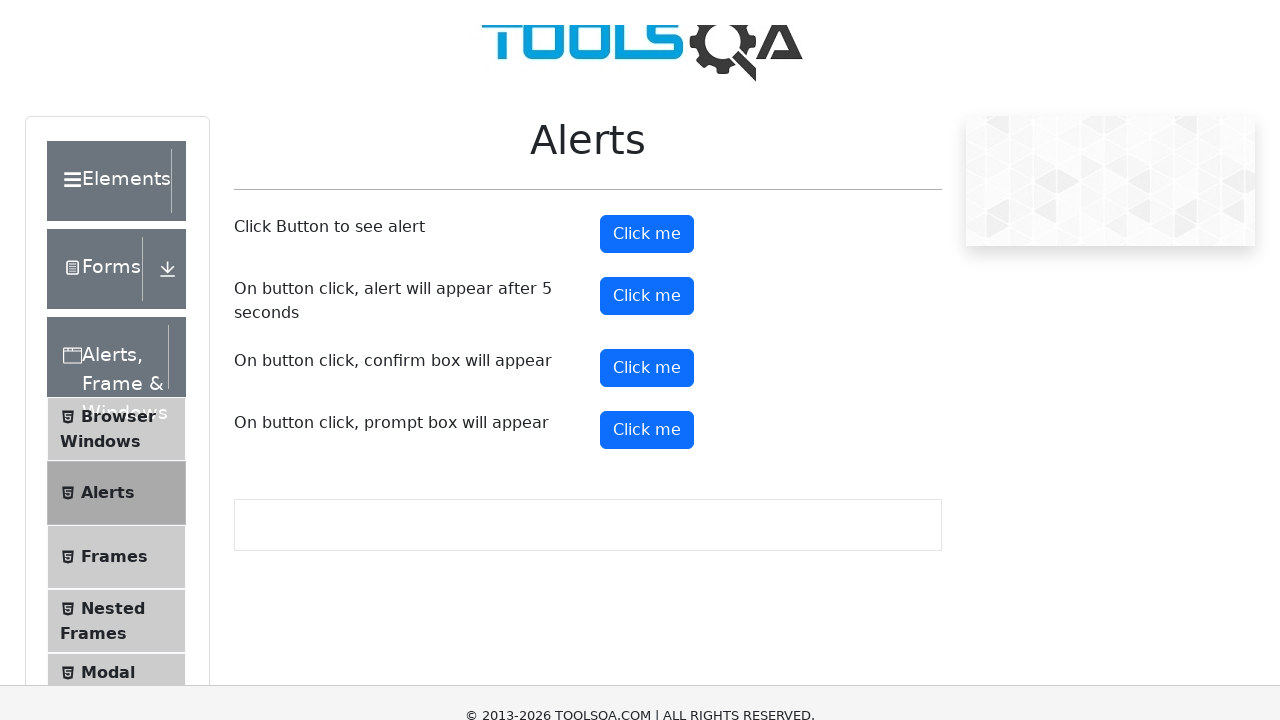

Set up dialog handler to accept prompt with 'Test' text
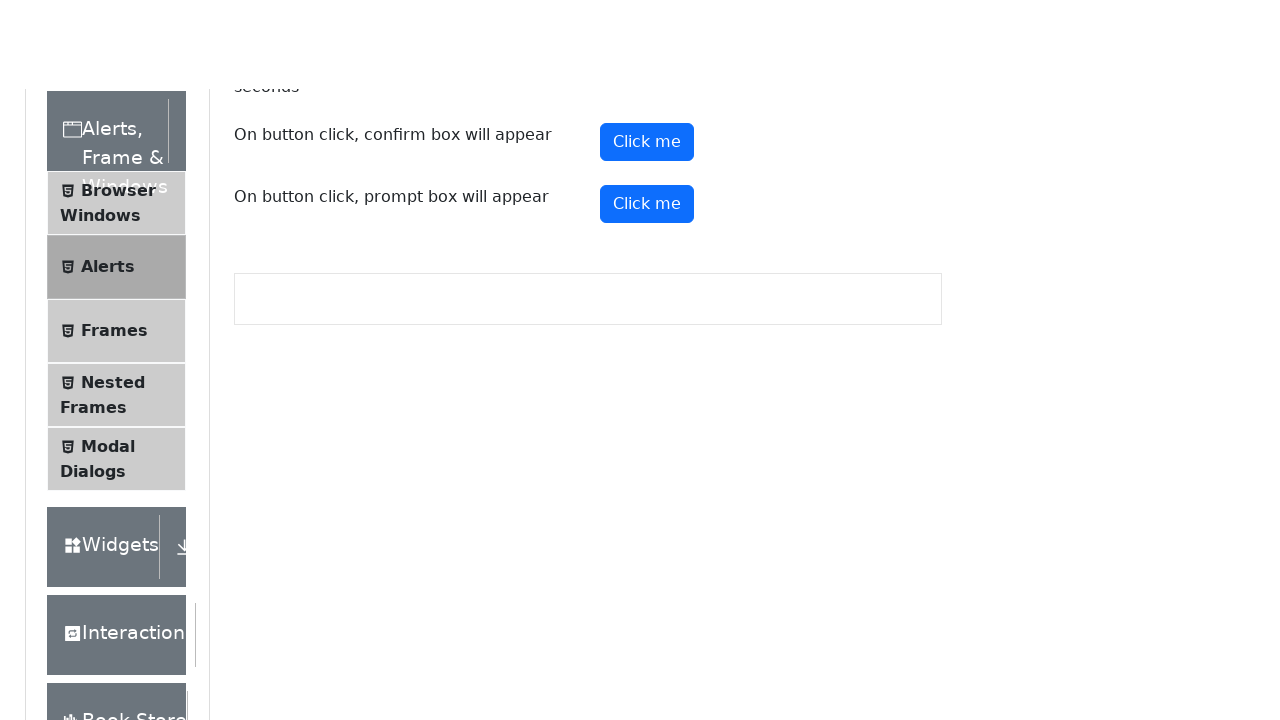

Clicked prompt button to trigger alert dialog at (647, 44) on button#promtButton
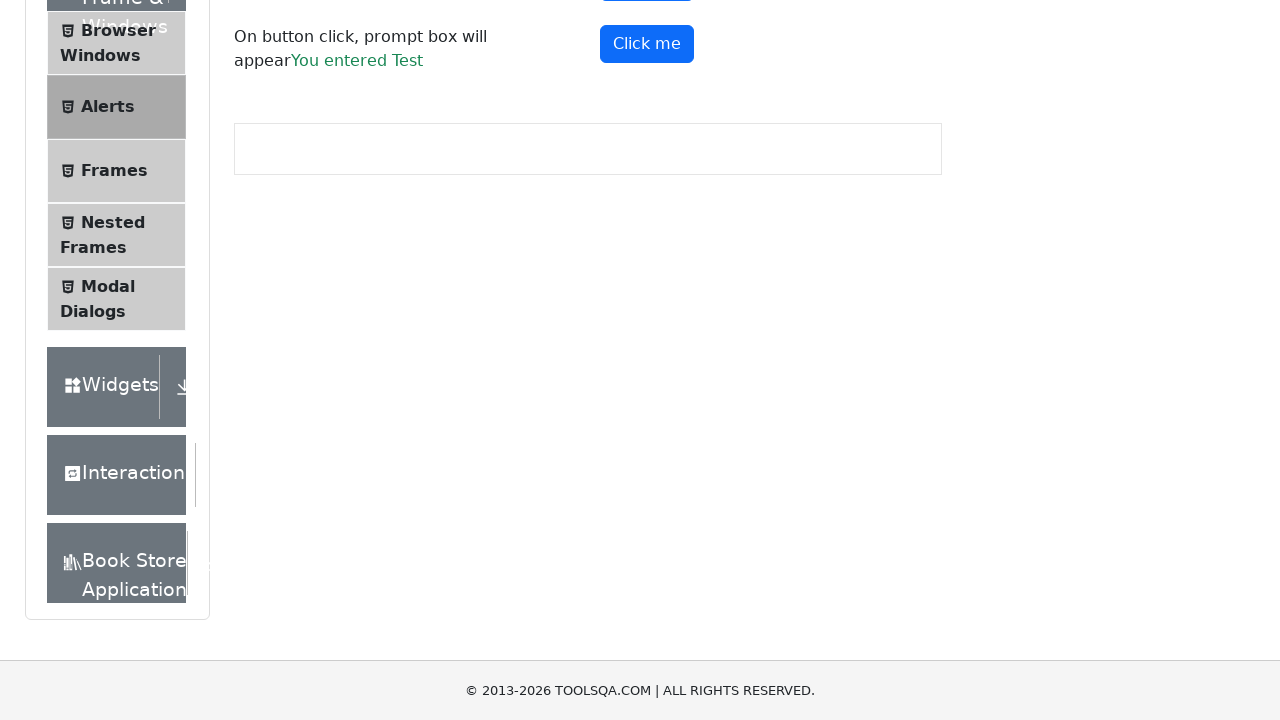

Retrieved prompt result text from page
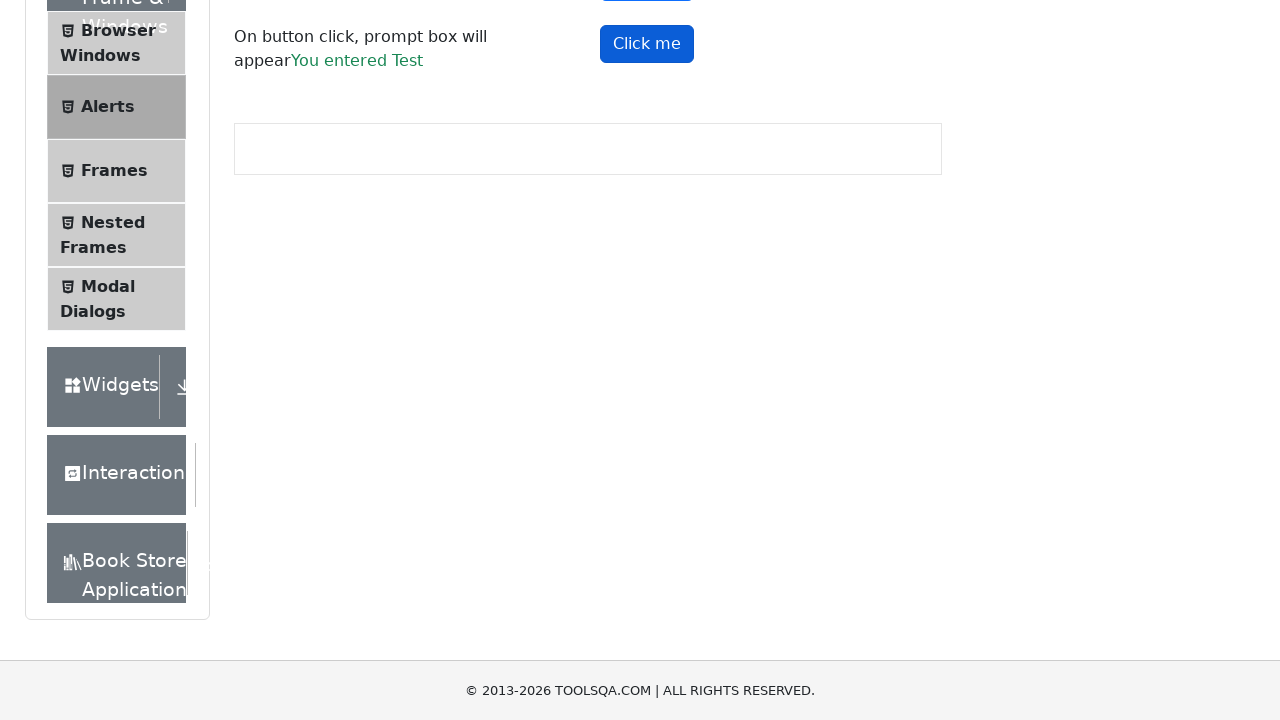

Verified that result text contains 'Test'
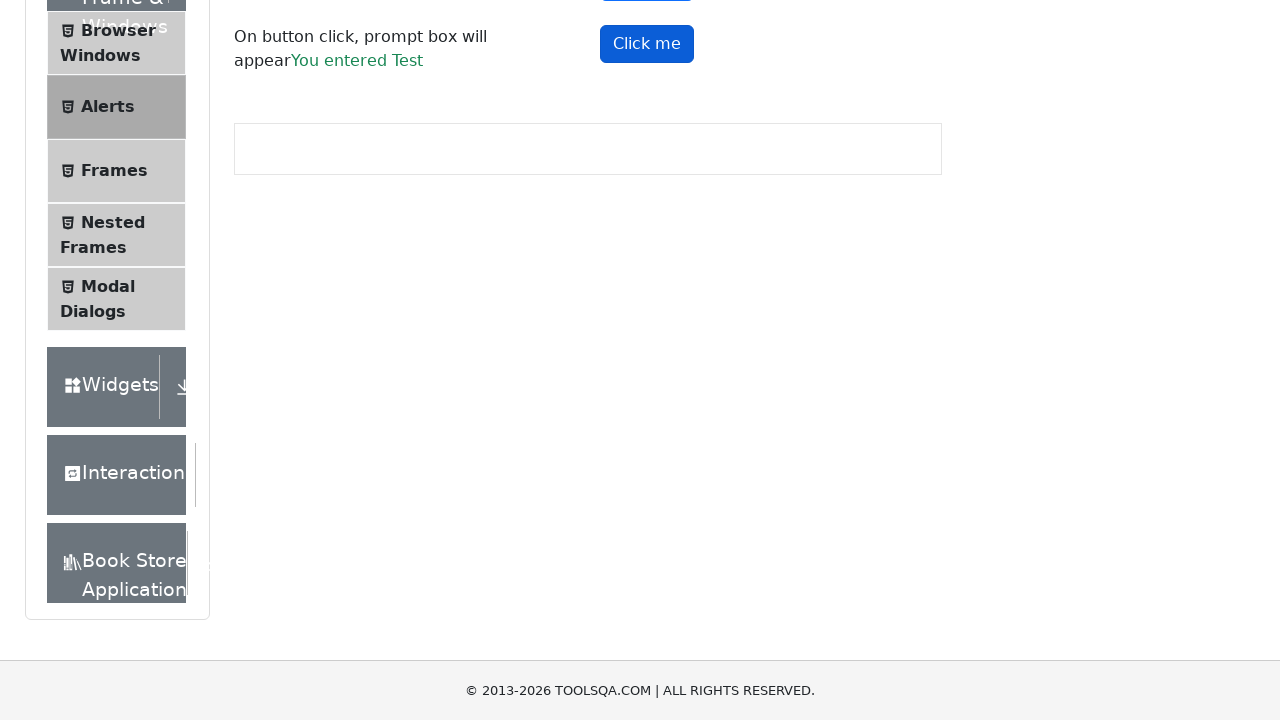

Scrolled back up 400px to original position
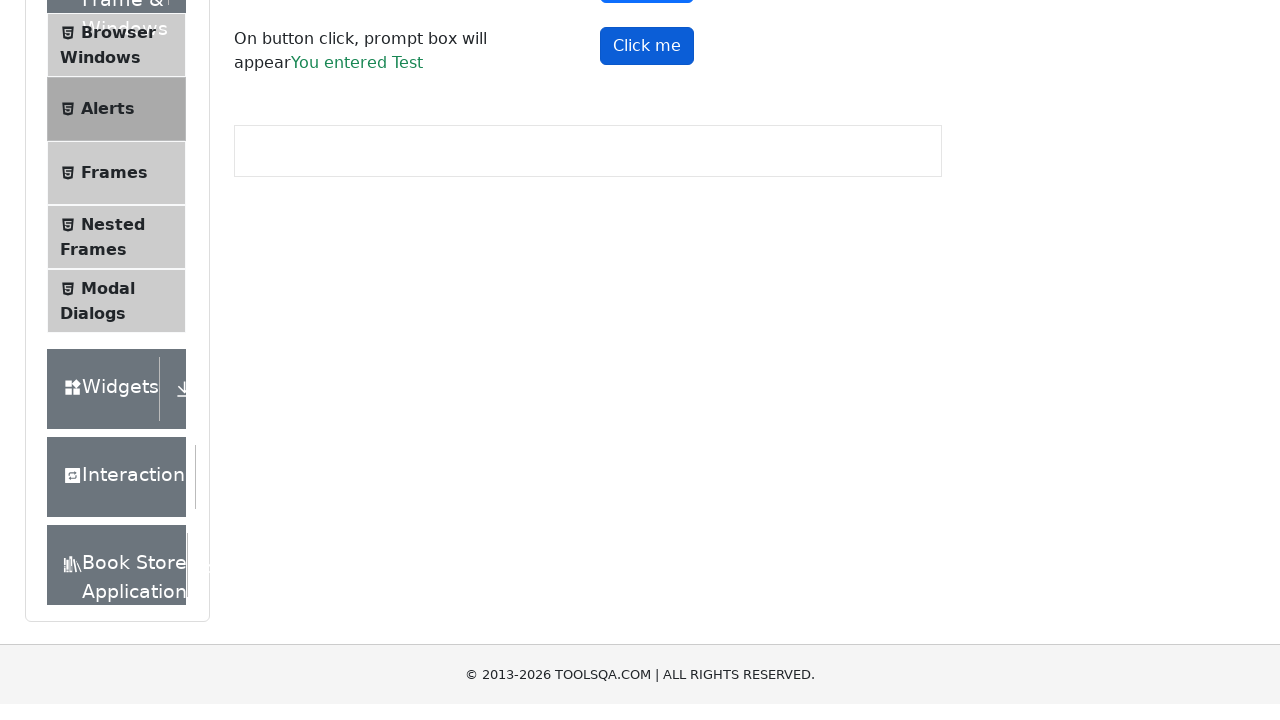

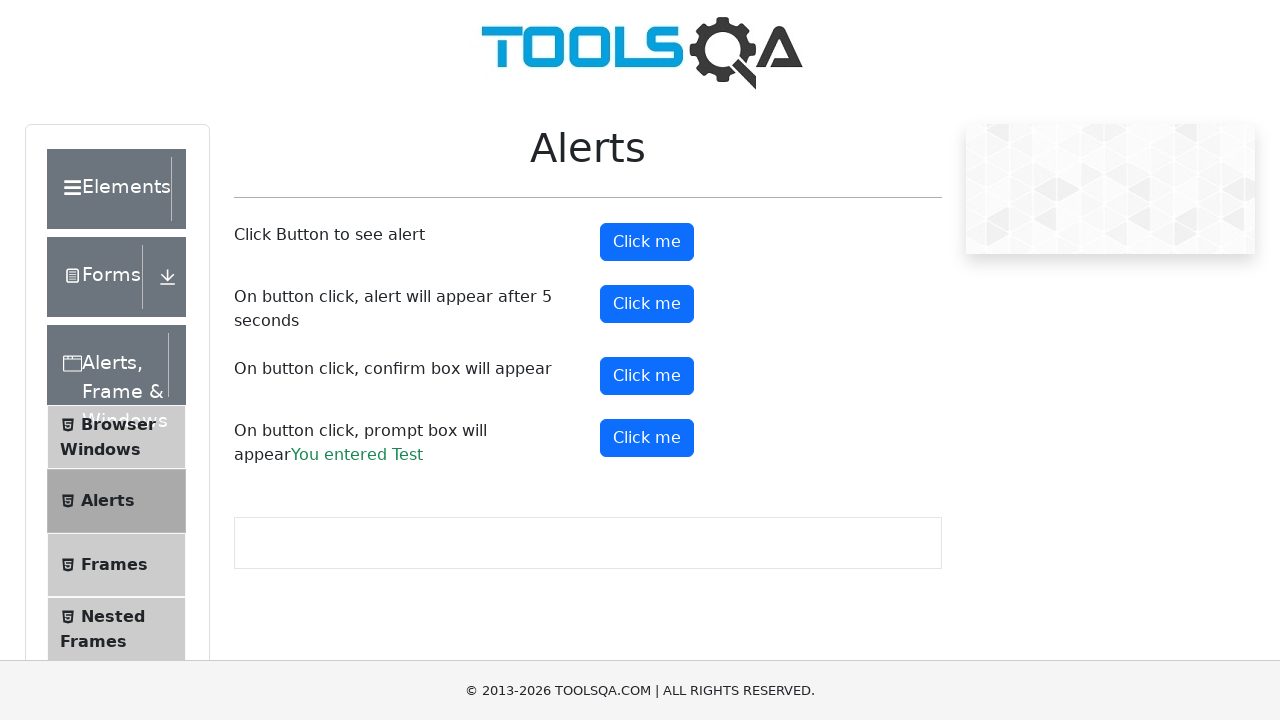